Tests alert functionality by entering a name in a text field, triggering an alert, and accepting it

Starting URL: https://rahulshettyacademy.com/AutomationPractice/

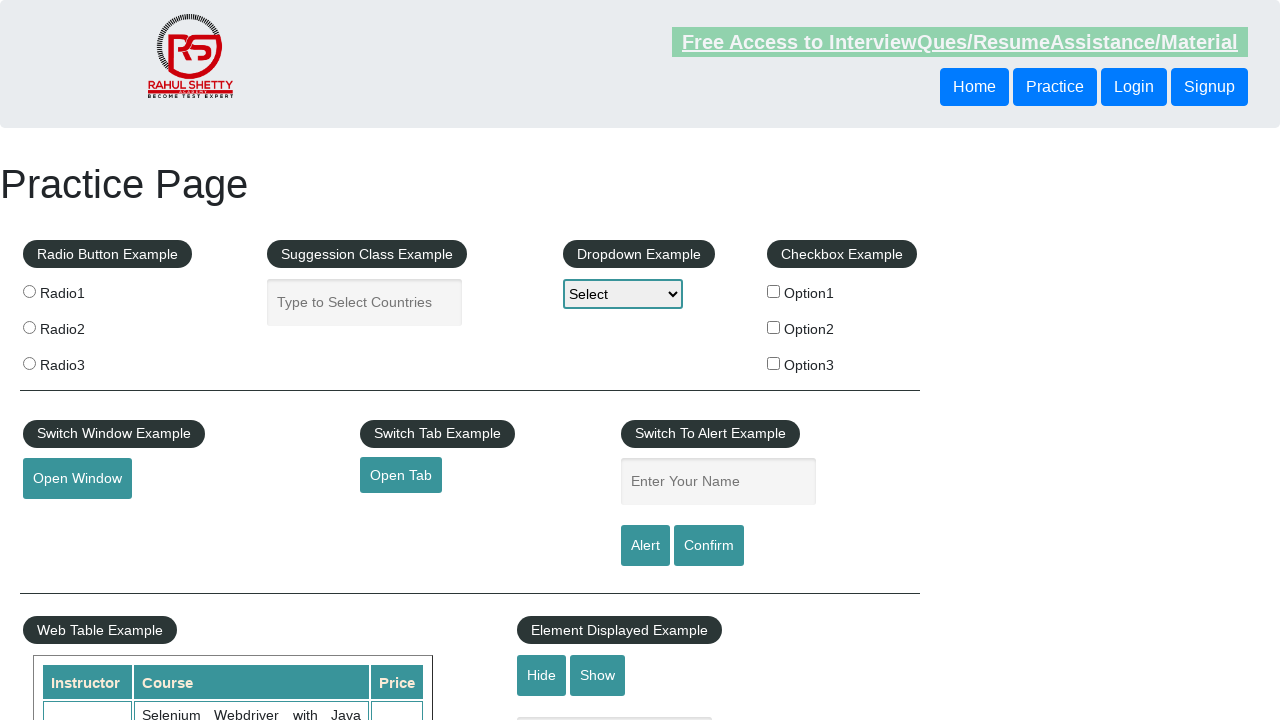

Entered 'Anurodh' in the name text field on #name
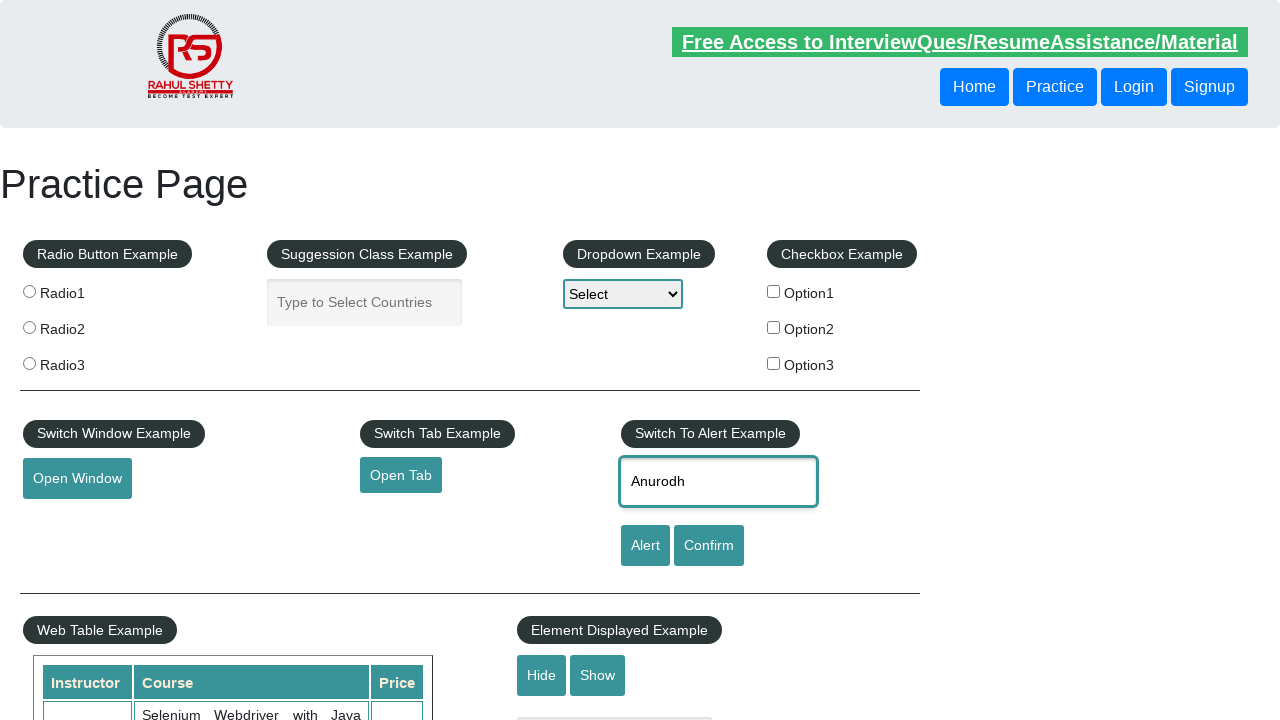

Clicked the alert button to trigger alert at (645, 546) on xpath=//input[@id='alertbtn']
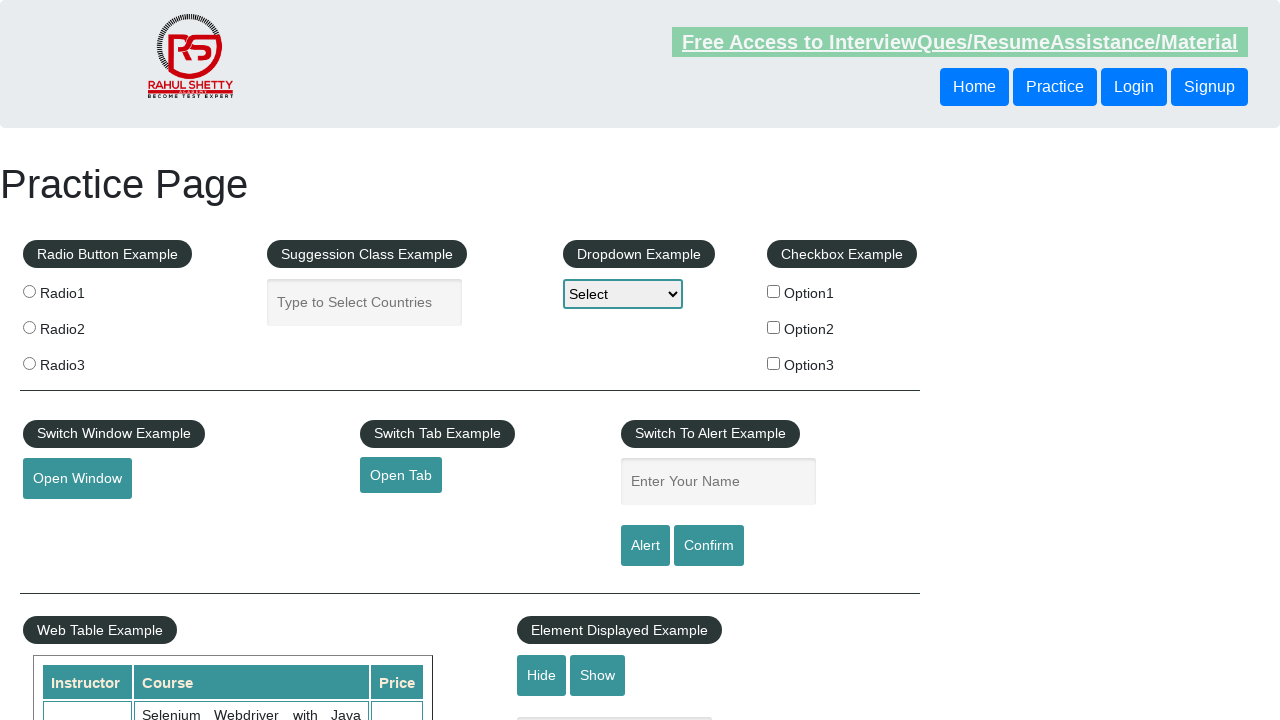

Set up dialog handler to accept alerts
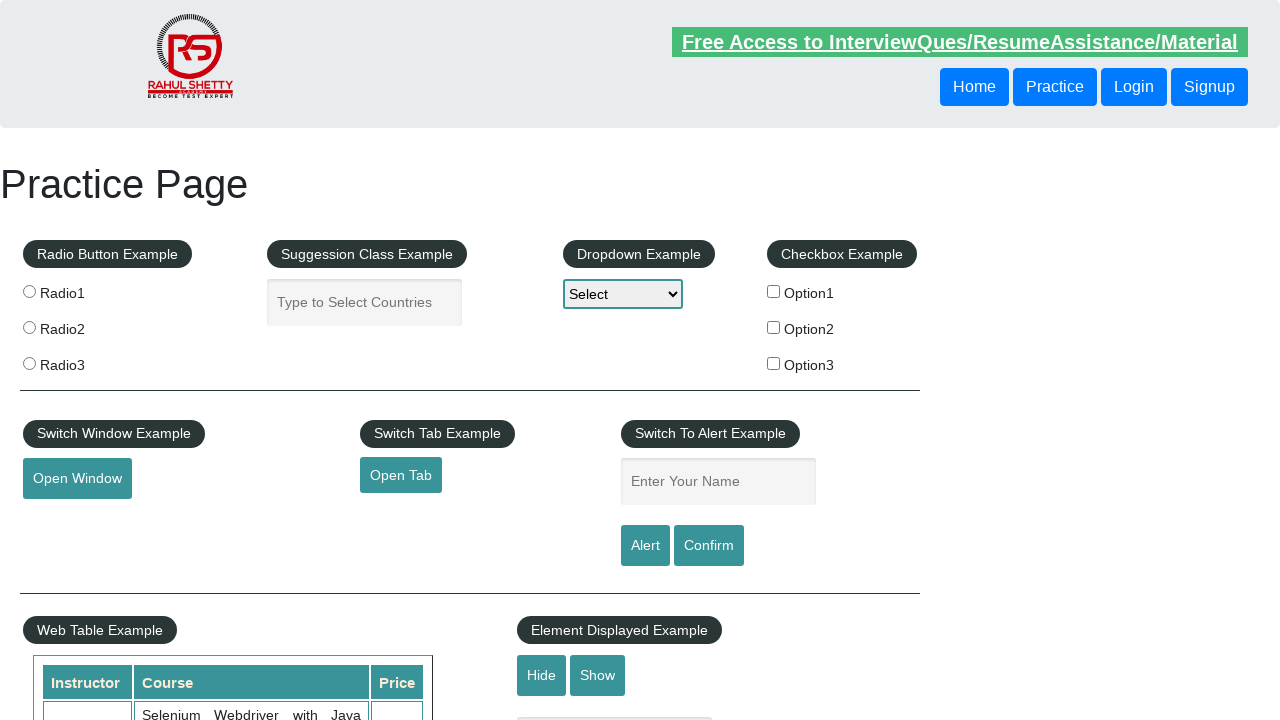

Triggered alert again via JavaScript and accepted it
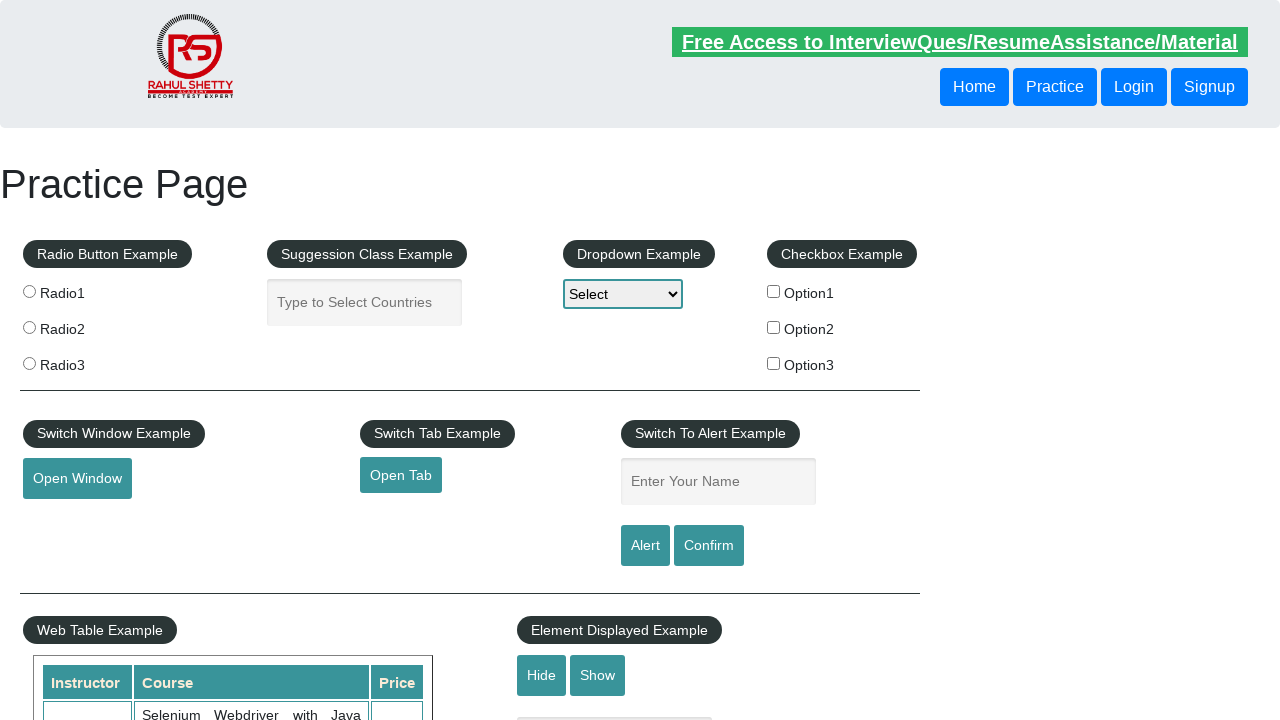

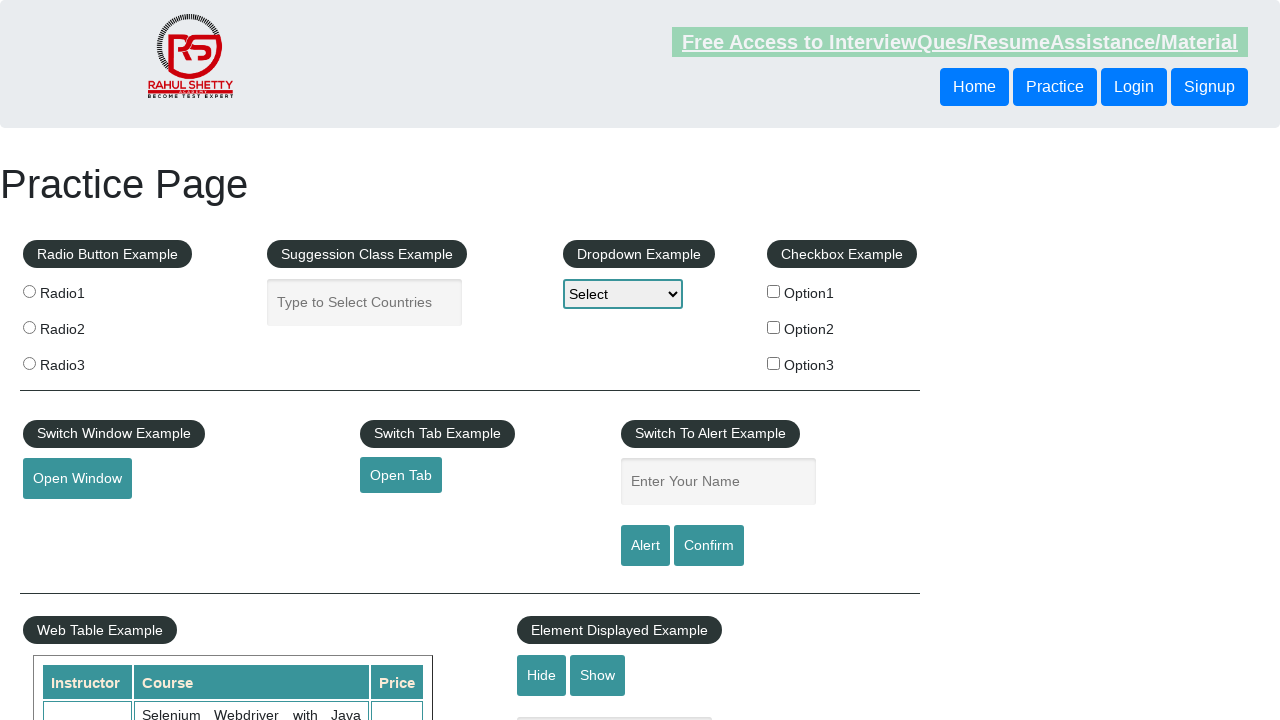